Tests context menu functionality by right-clicking a button, selecting Copy option, and handling the resulting alert

Starting URL: http://swisnl.github.io/jQuery-contextMenu/demo.html

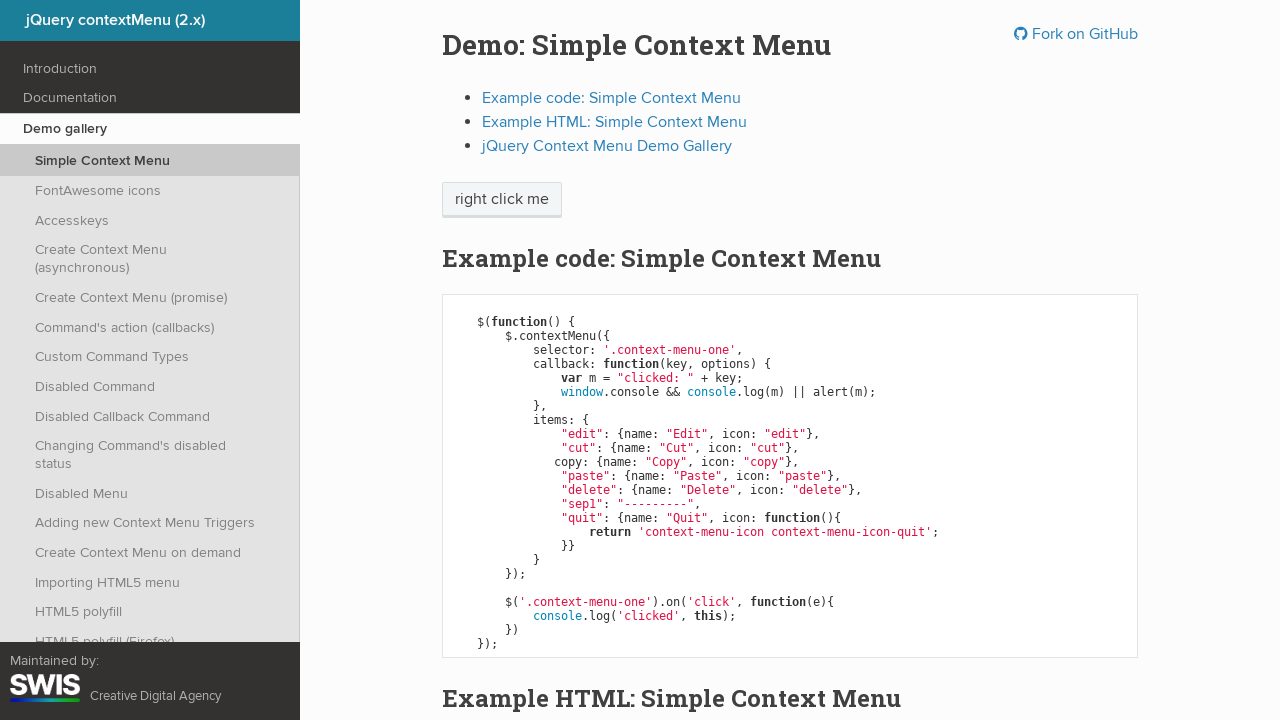

Navigated to jQuery-contextMenu demo page
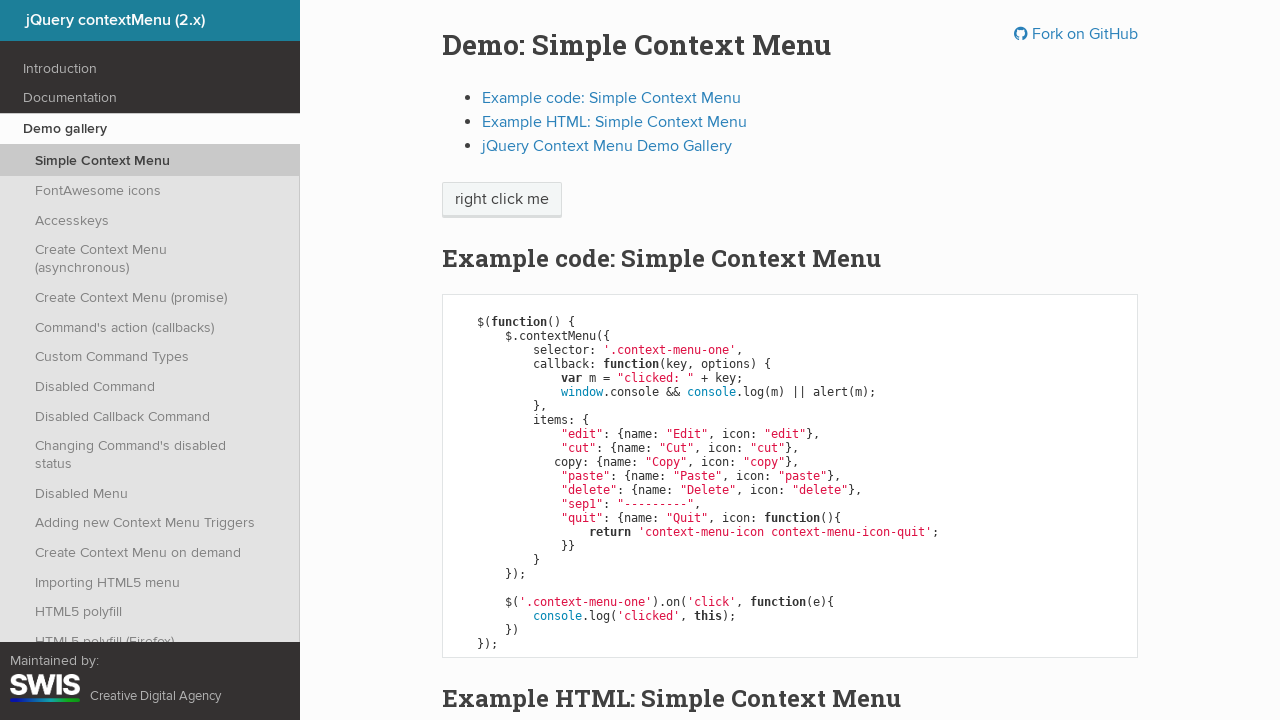

Right-clicked the context menu button at (502, 200) on span.context-menu-one.btn.btn-neutral
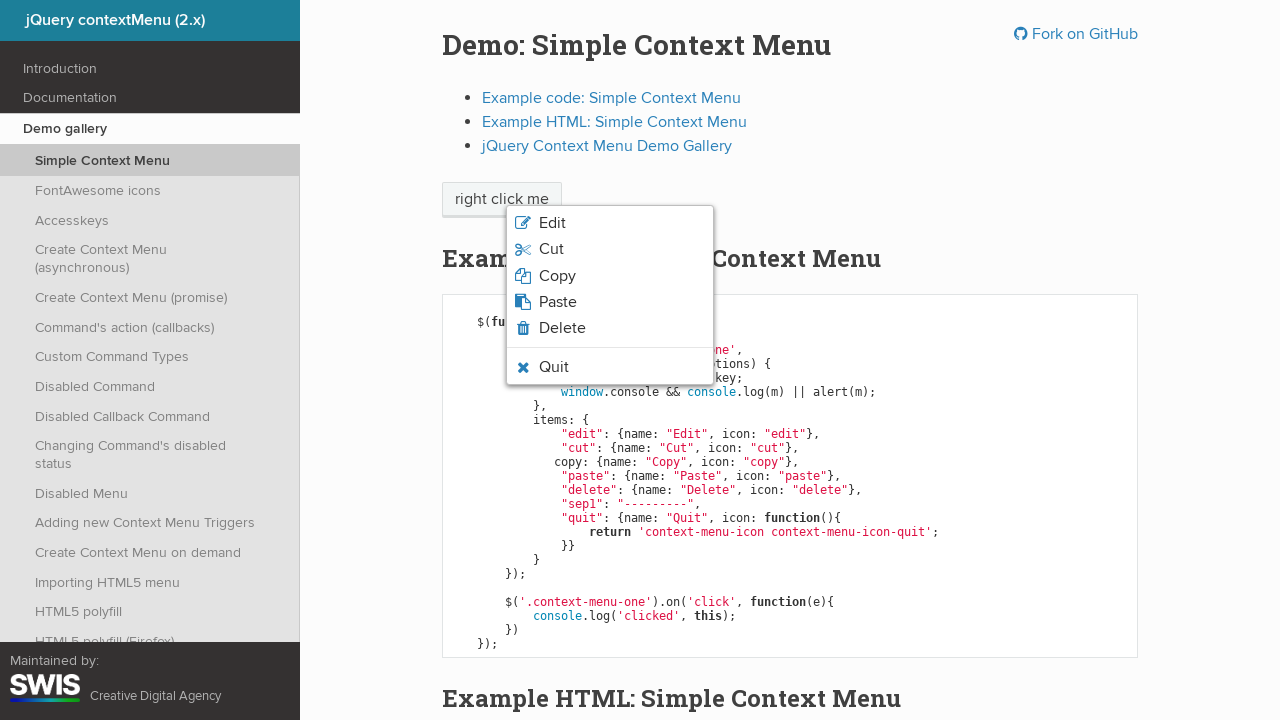

Context menu appeared with Copy option visible
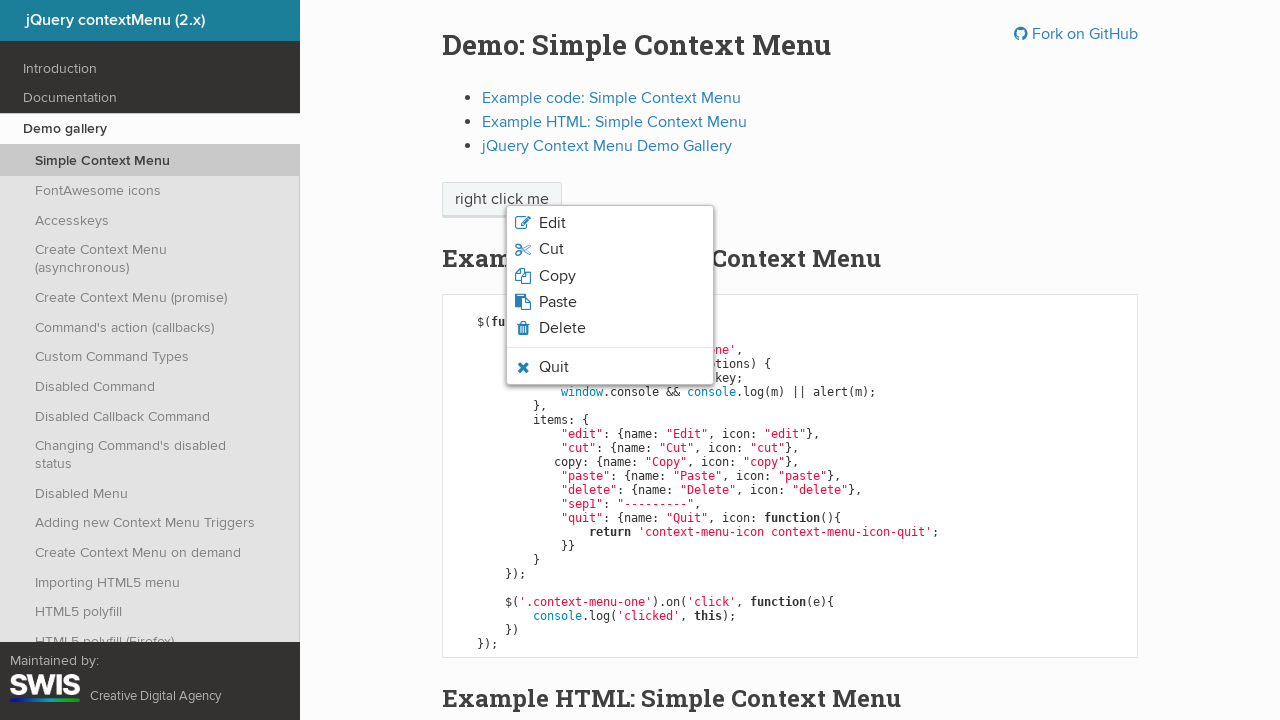

Clicked Copy option from context menu at (557, 276) on xpath=//span[text()='Copy']
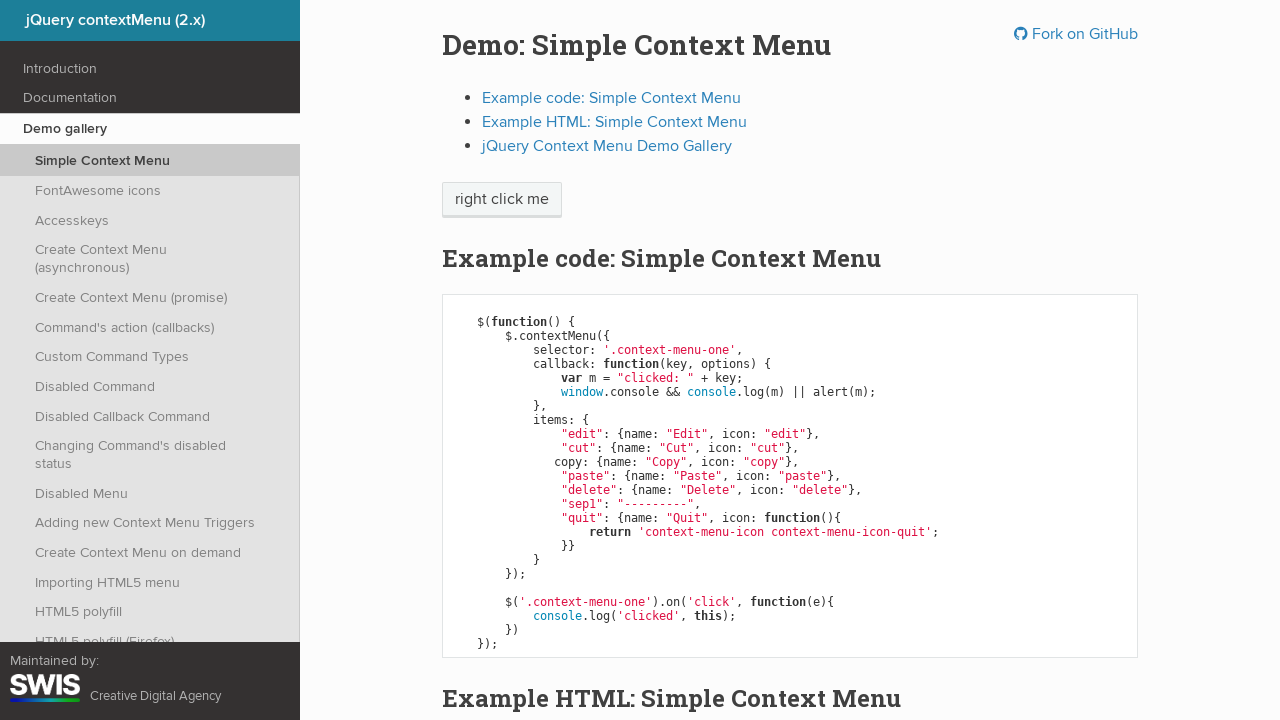

Set up dialog handler to accept alerts
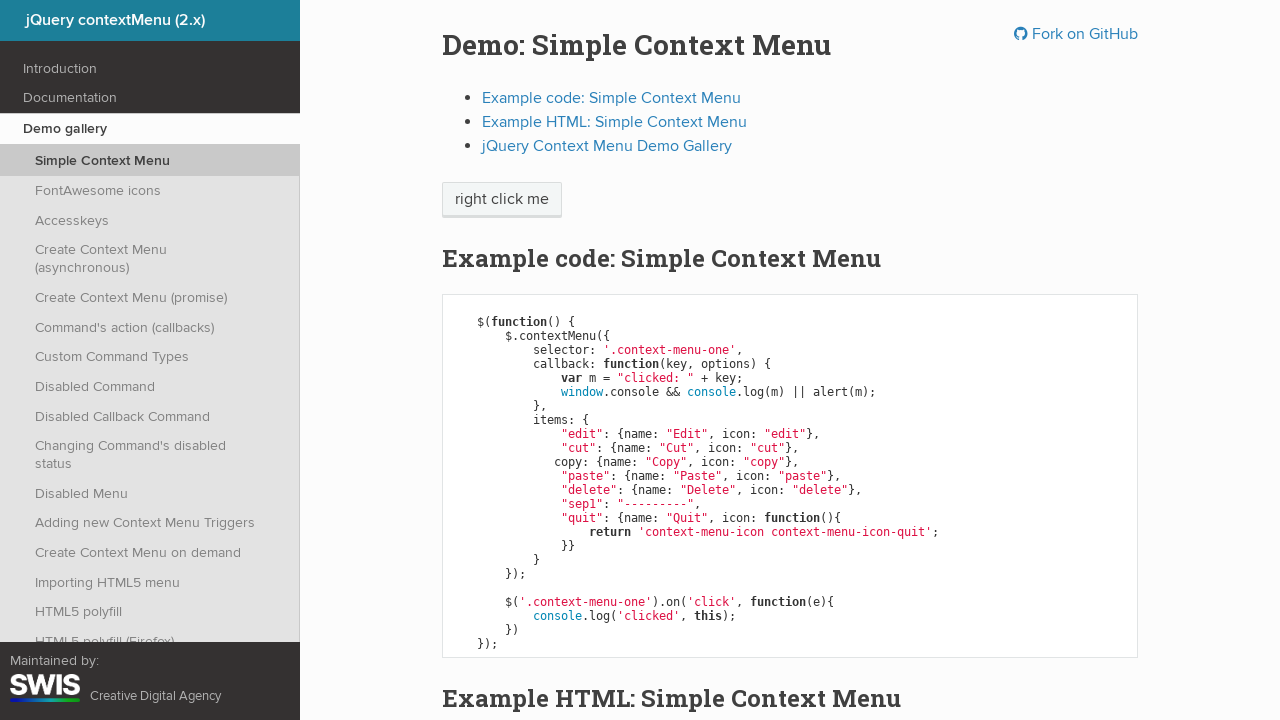

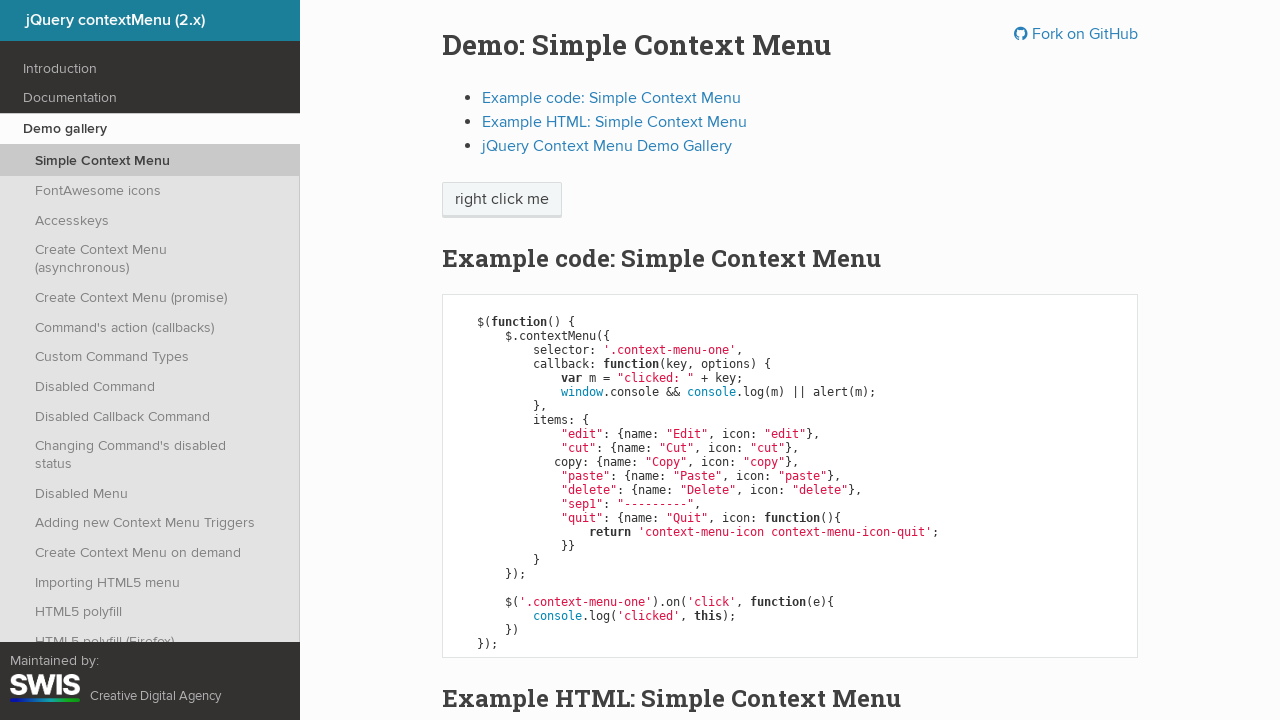